Tests navigation to the Interactions section by scrolling and clicking the Interactions card

Starting URL: https://demoqa.com

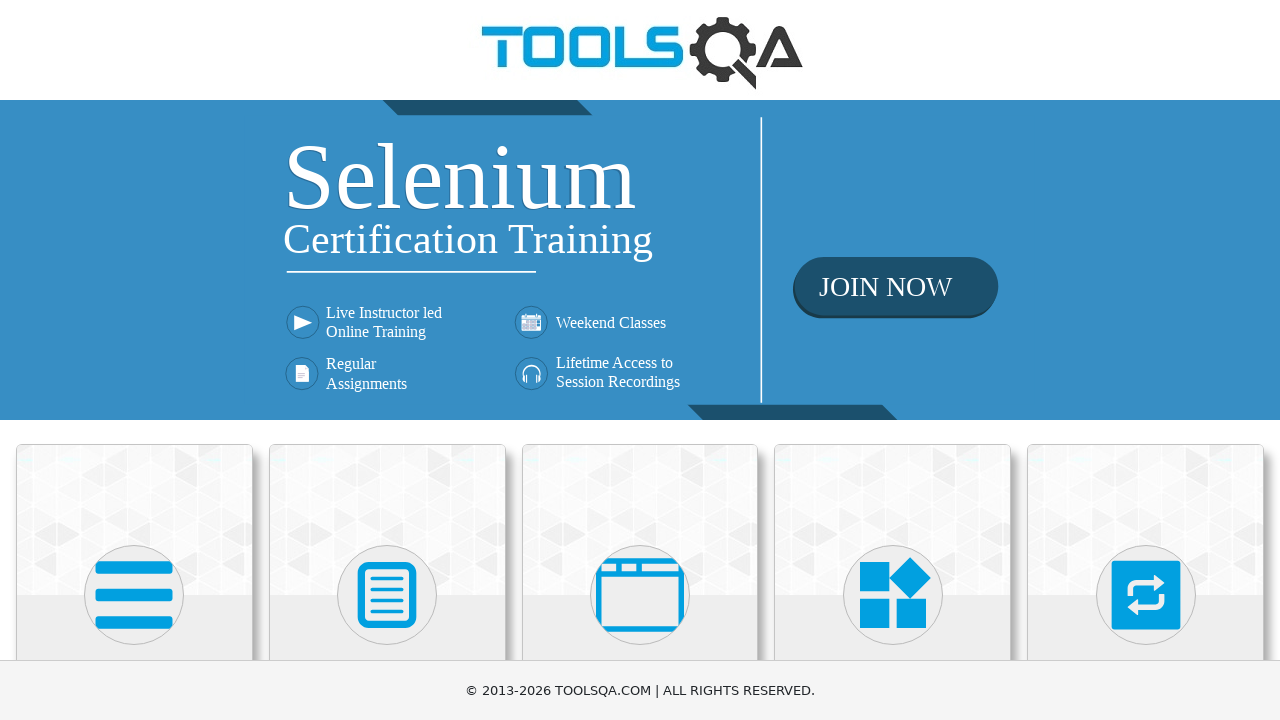

Scrolled to make Interactions card visible
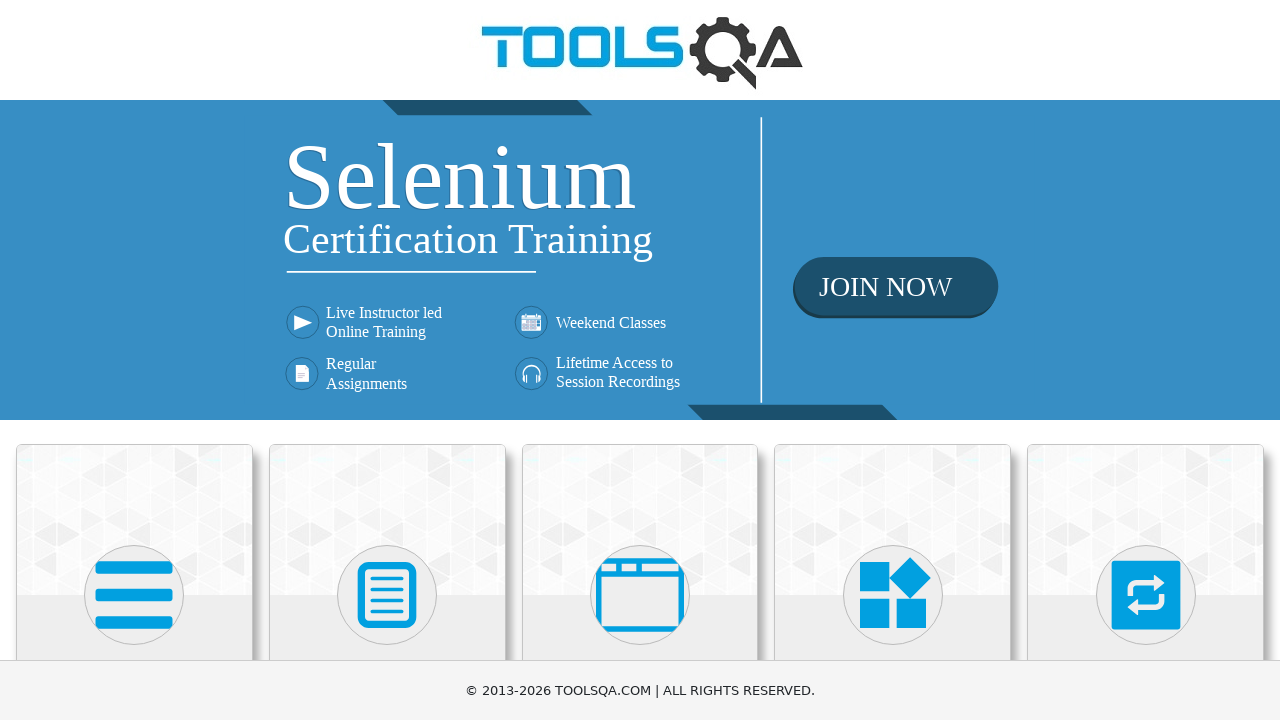

Clicked Interactions card at (1146, 360) on .card-body:has-text('Interactions') >> nth=0
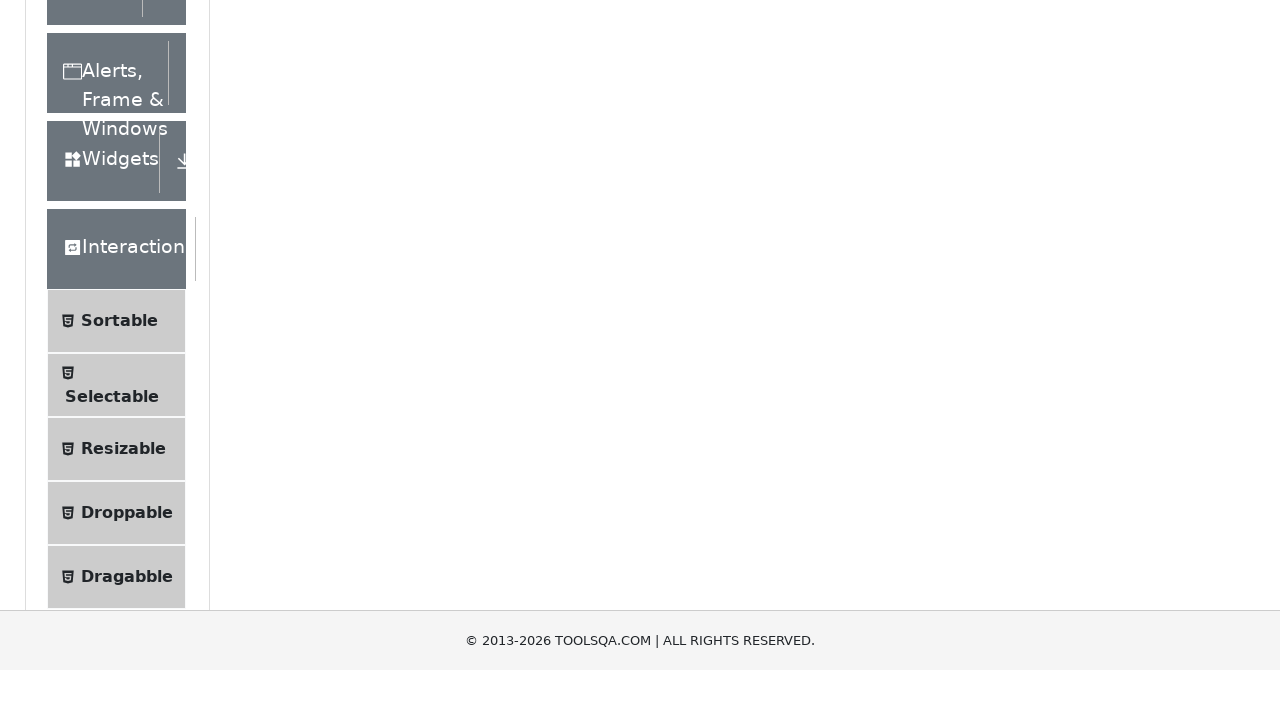

Waited for URL to contain 'interaction'
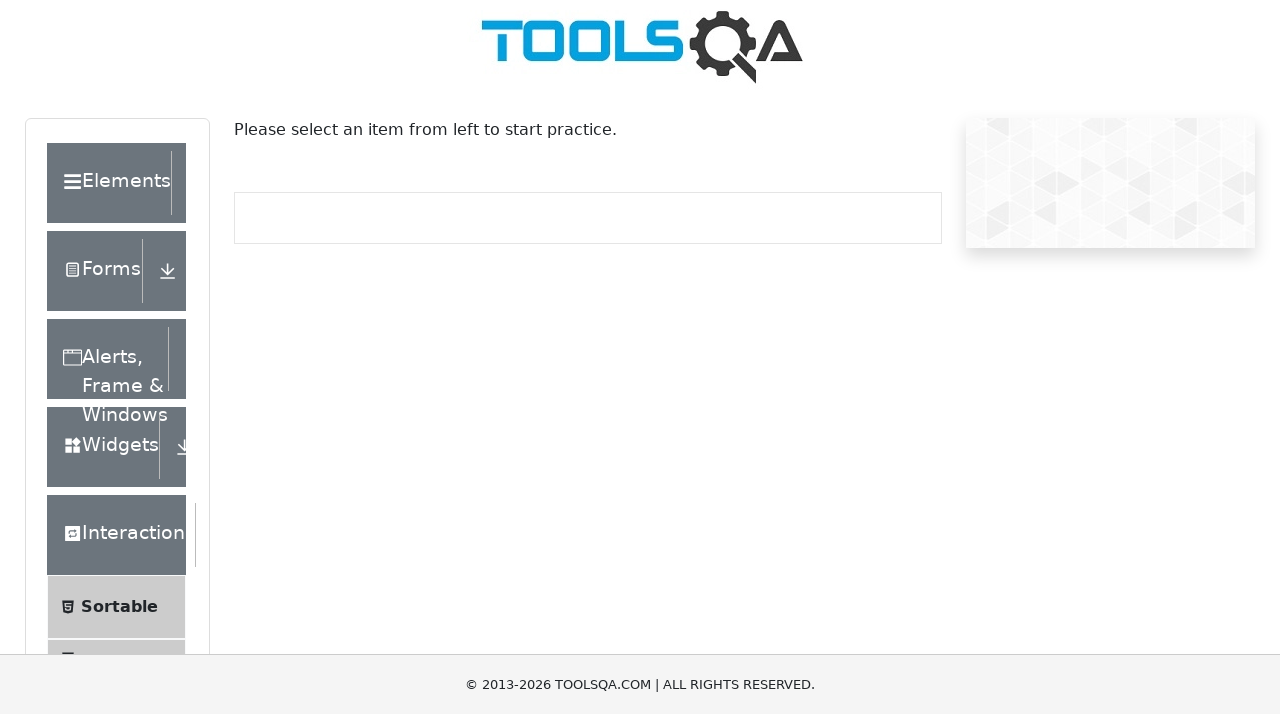

Verified URL contains 'interaction' - navigation to Interactions section successful
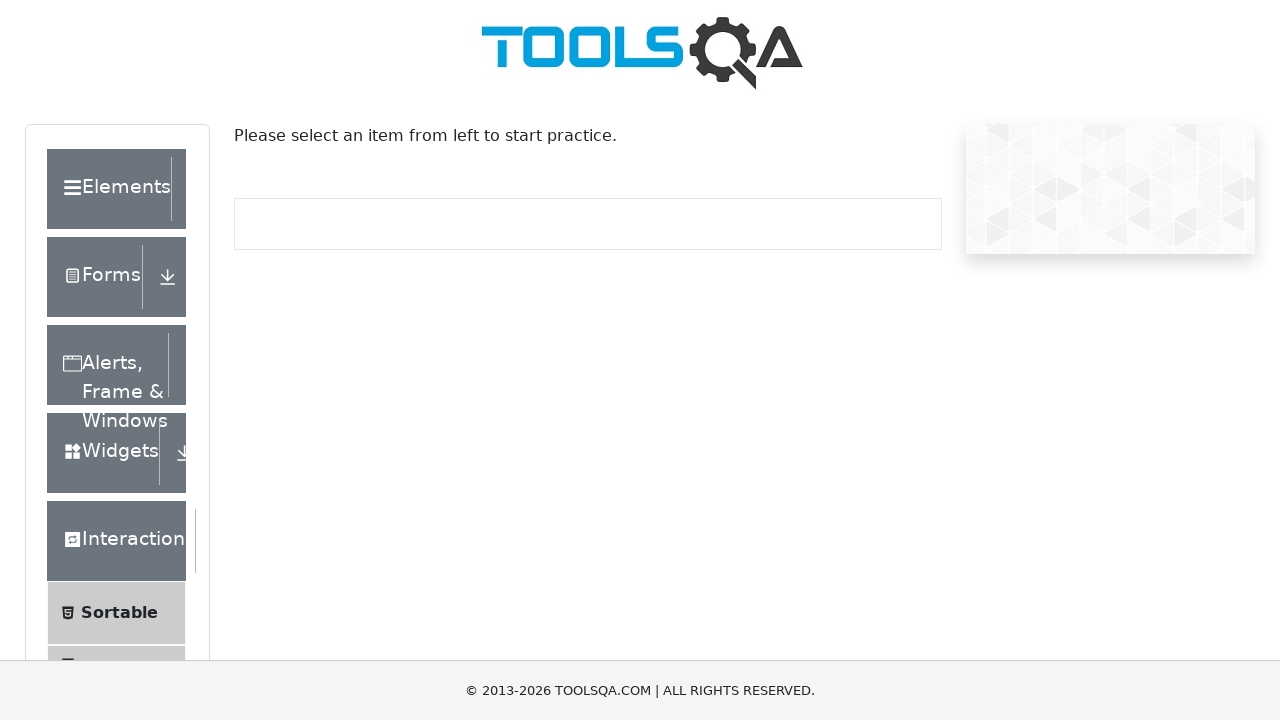

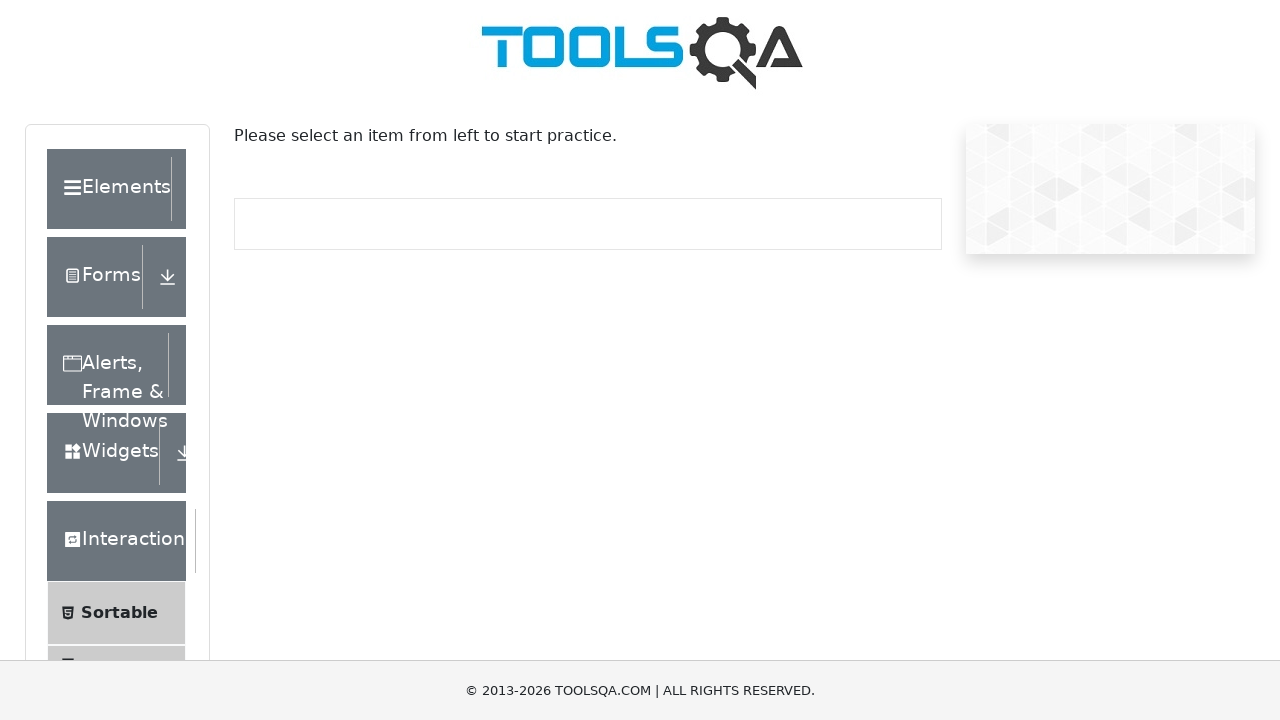